Tests a todo app by selecting existing items, adding a new todo item with text "MI", and verifying the item was added to the list.

Starting URL: https://lambdatest.github.io/sample-todo-app/

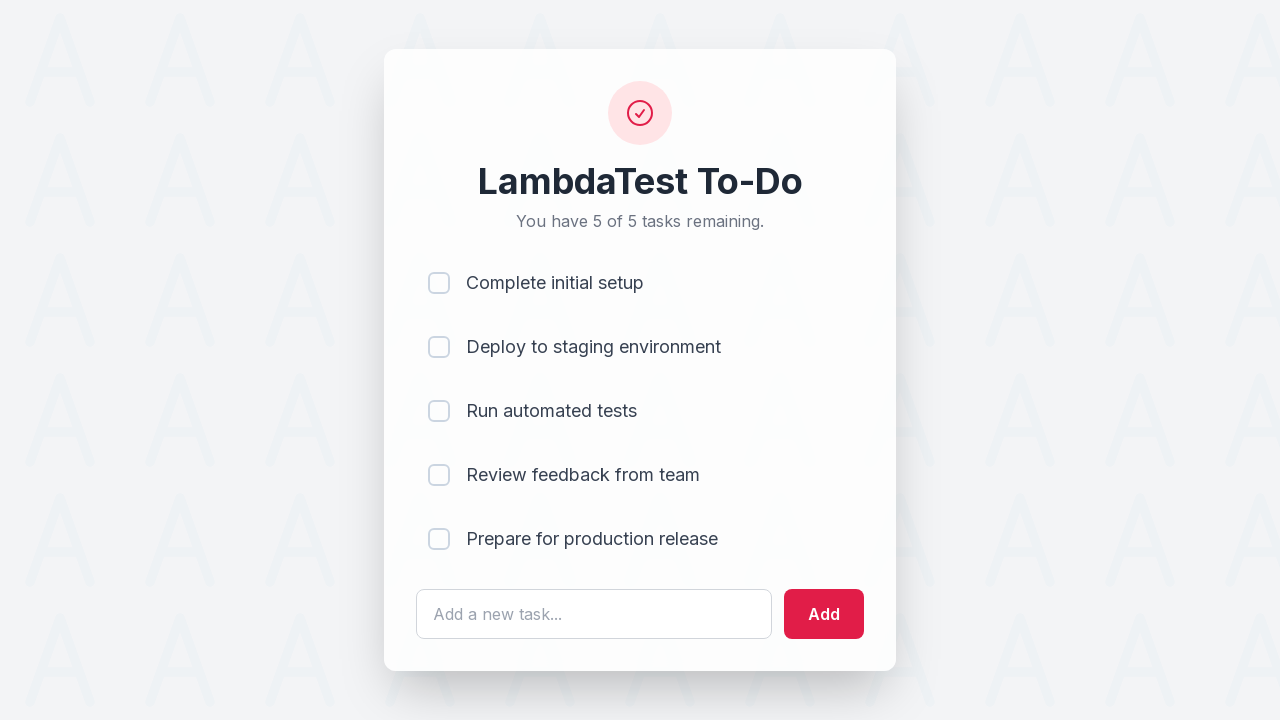

Clicked first checkbox (li1) at (439, 283) on input[name='li1']
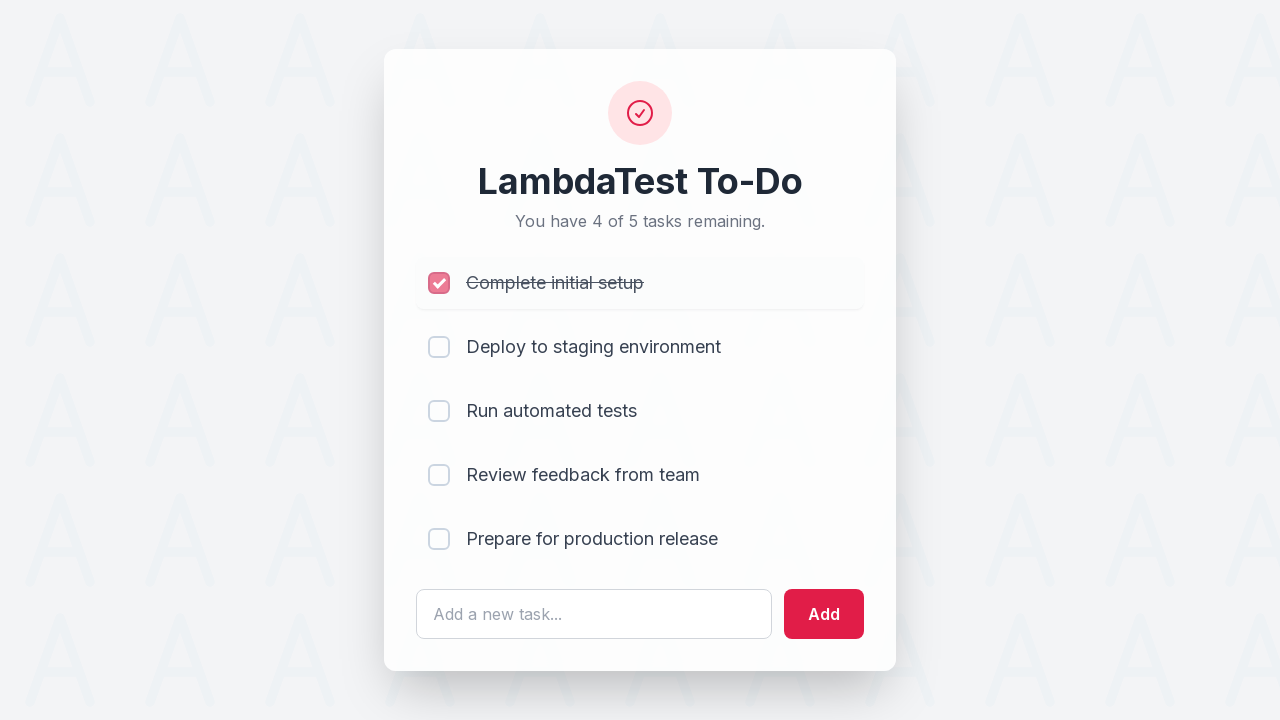

Clicked second checkbox (li2) at (439, 347) on input[name='li2']
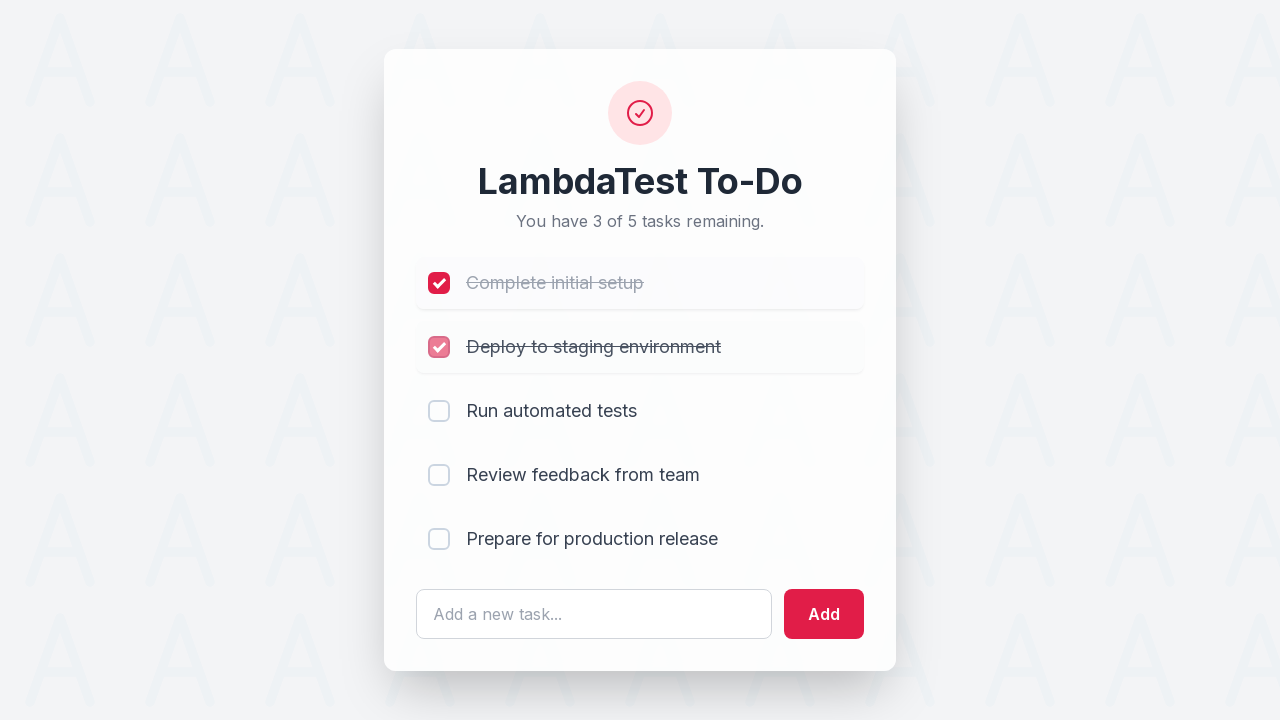

Filled todo text field with 'MI' on #sampletodotext
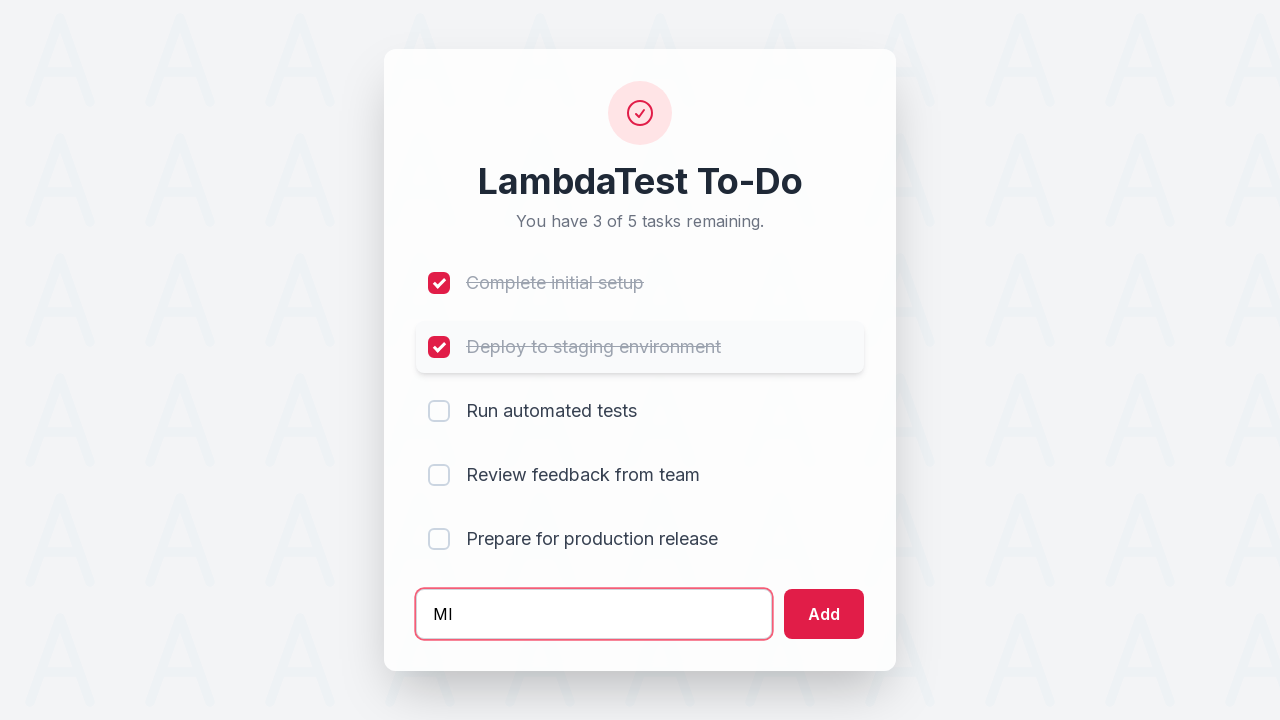

Clicked Add button to create new todo item at (824, 614) on #addbutton
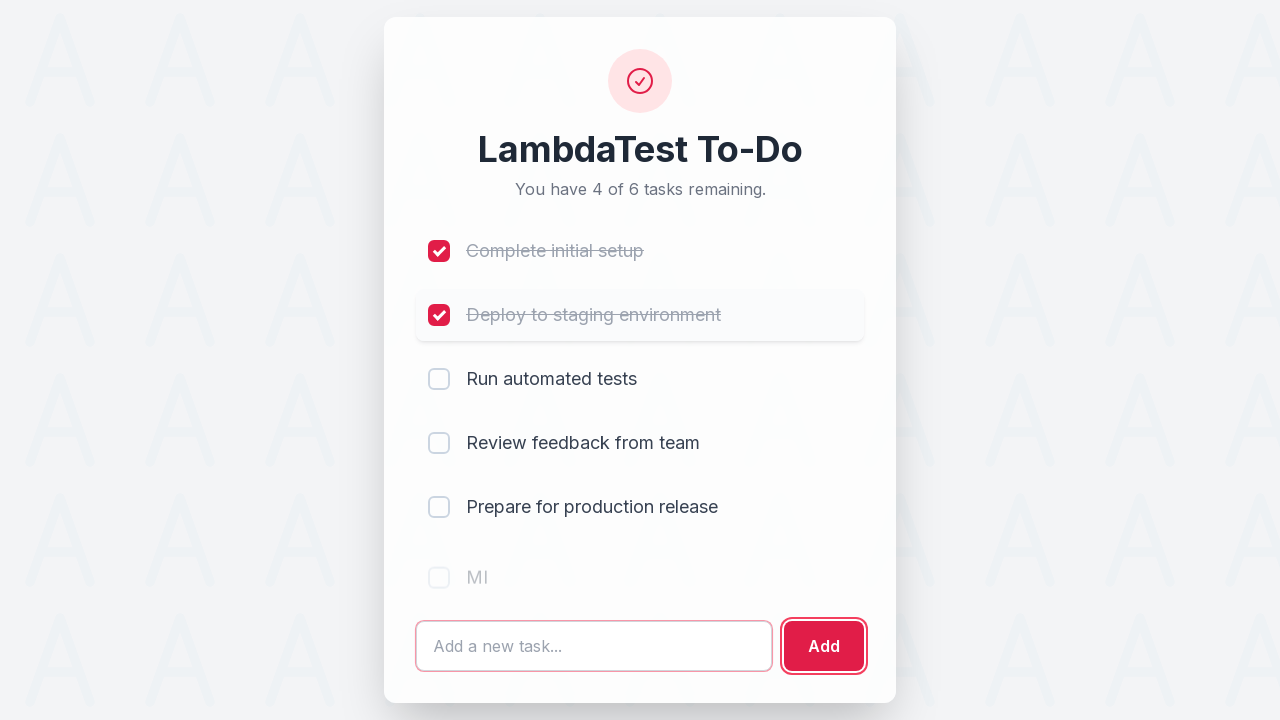

Verified new todo item 'MI' was added to the list
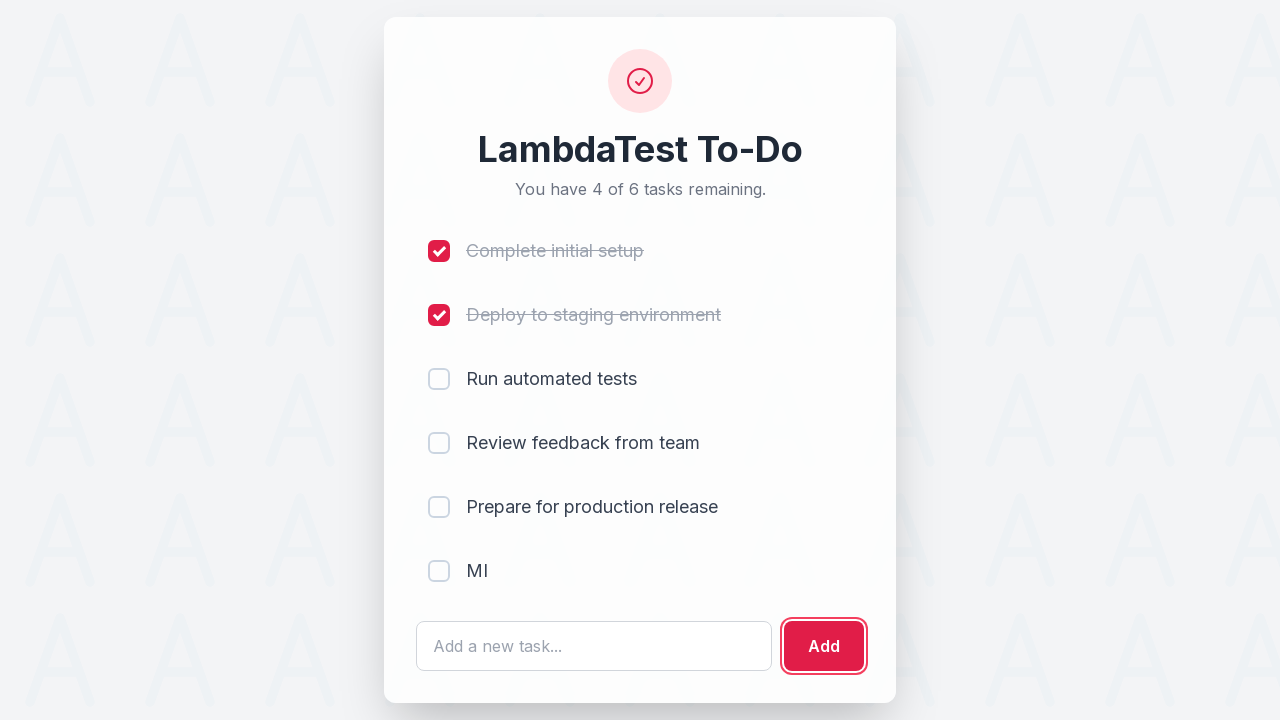

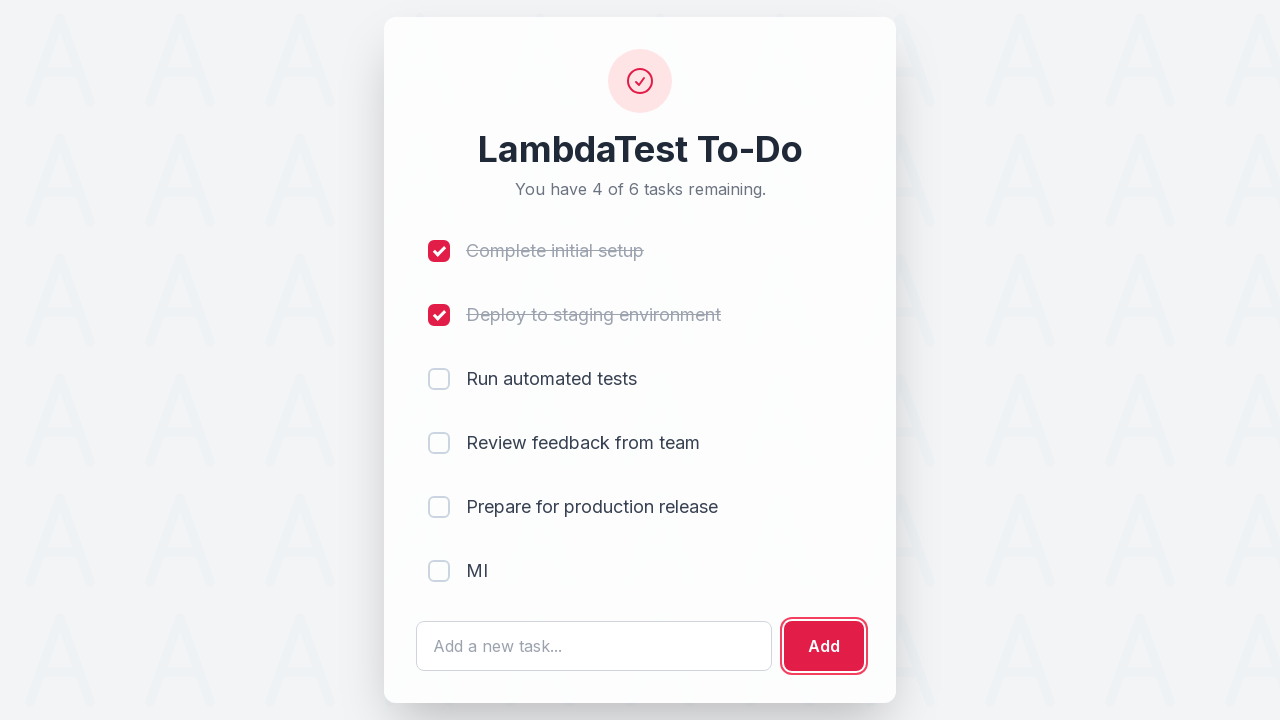